Tests that content appears after waiting using a fixed sleep, then verifies the text contains "dev magic"

Starting URL: https://kristinek.github.io/site/examples/sync

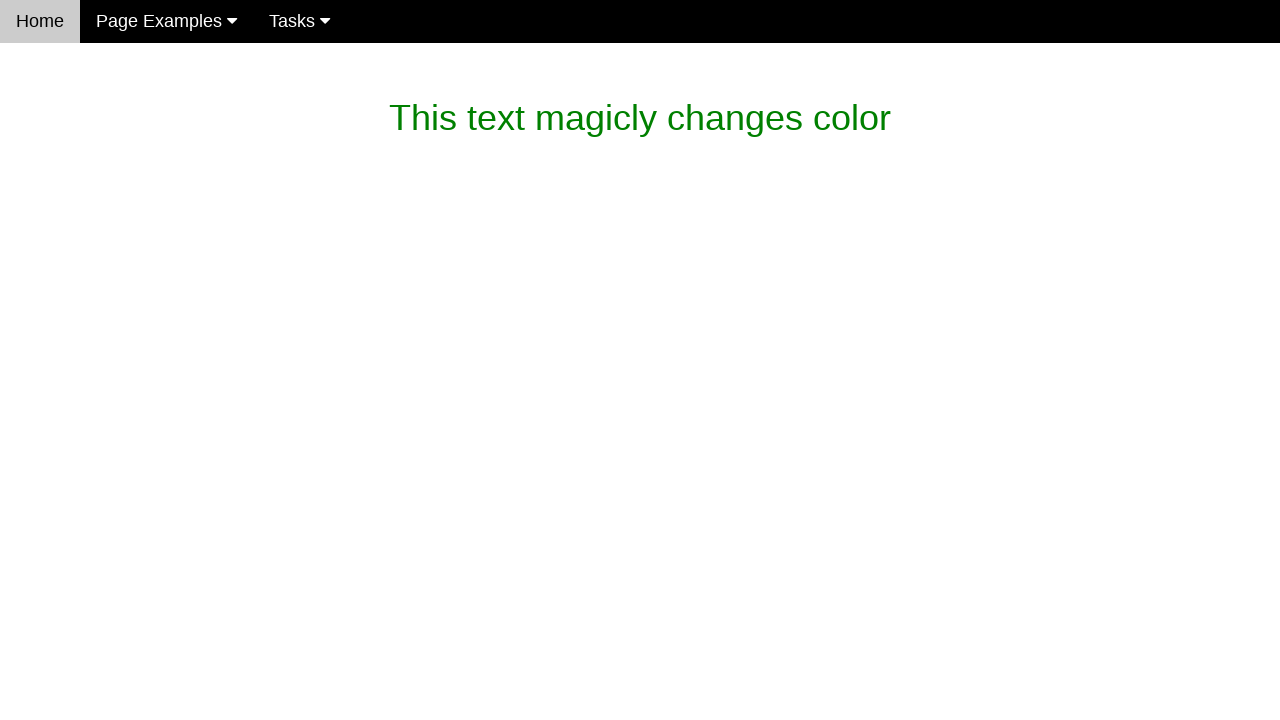

Waited for paragraph containing 'dev magic' text to appear
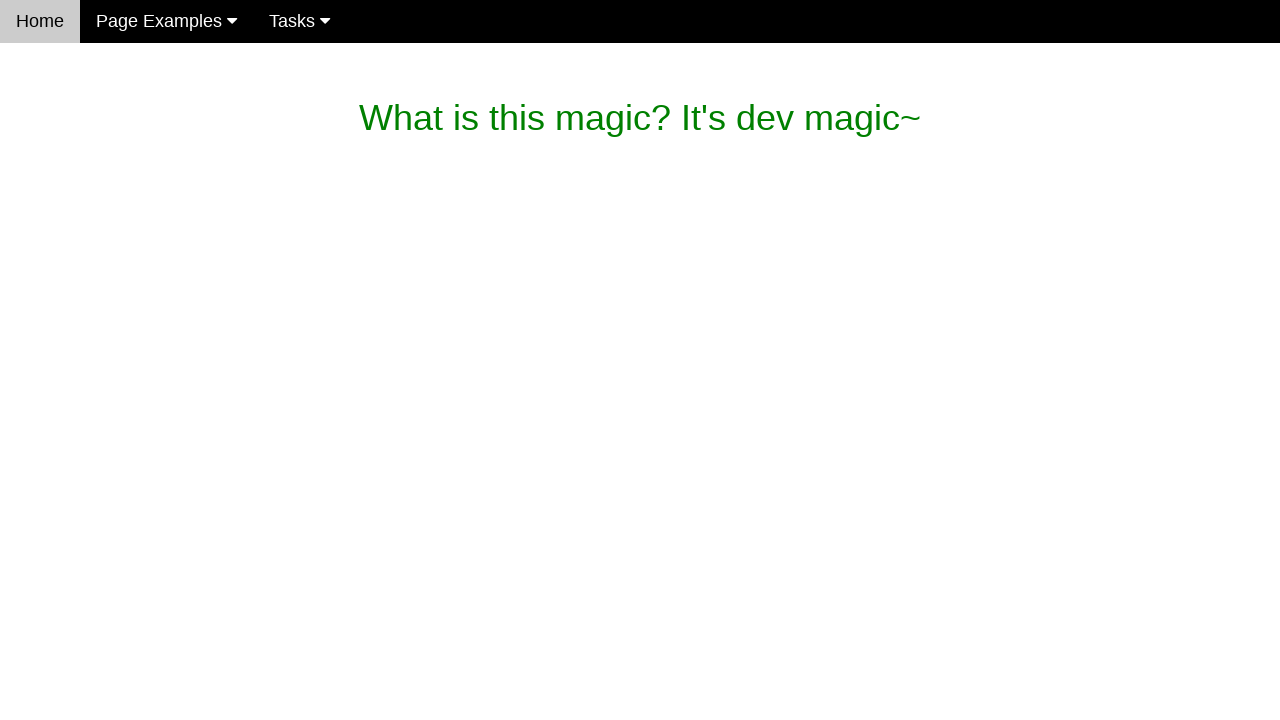

Verified paragraph text contains 'What is this magic? It's dev magic~'
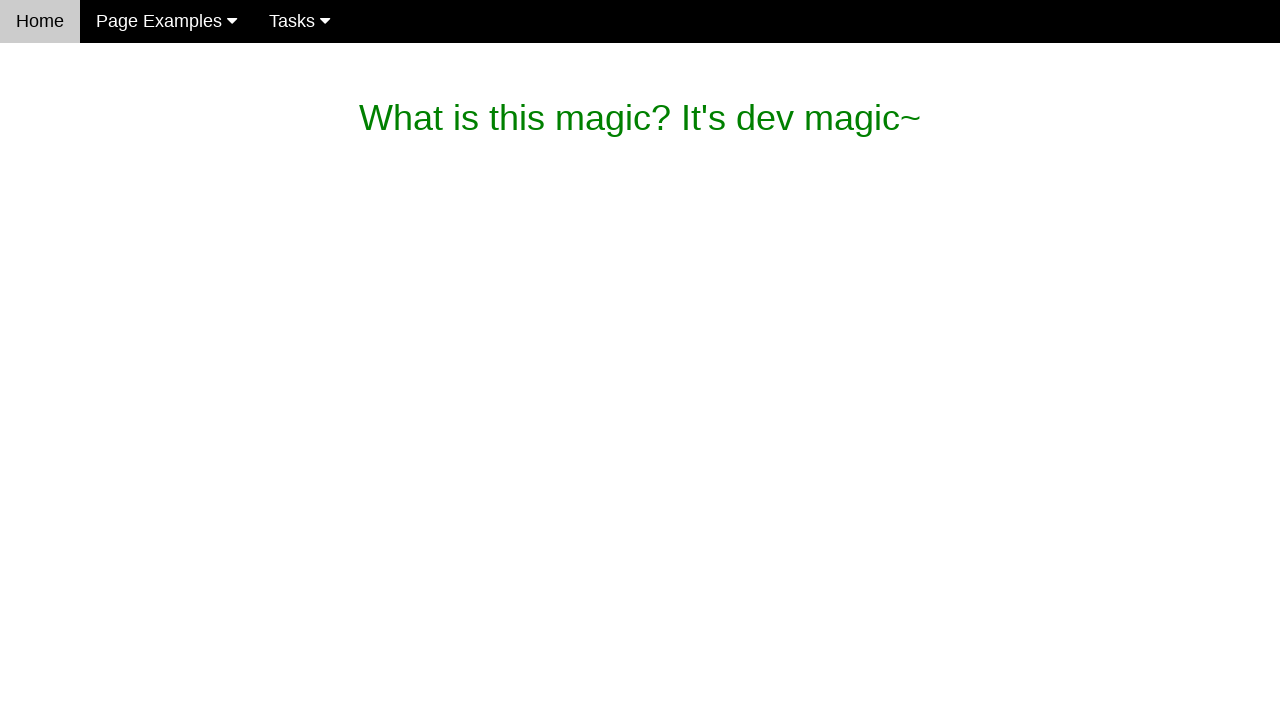

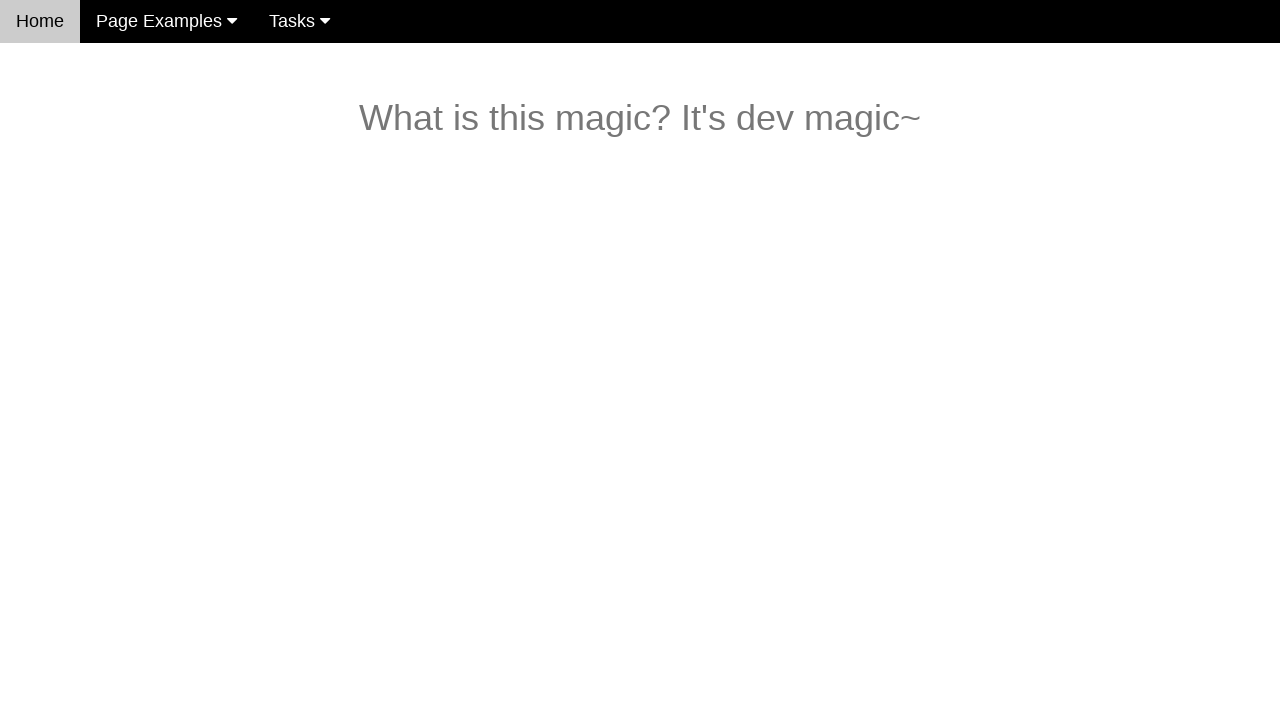